Tests JavaScript prompt alert handling by clicking a button to trigger a prompt, entering text into the alert, and accepting it.

Starting URL: https://v1.training-support.net/selenium/javascript-alerts

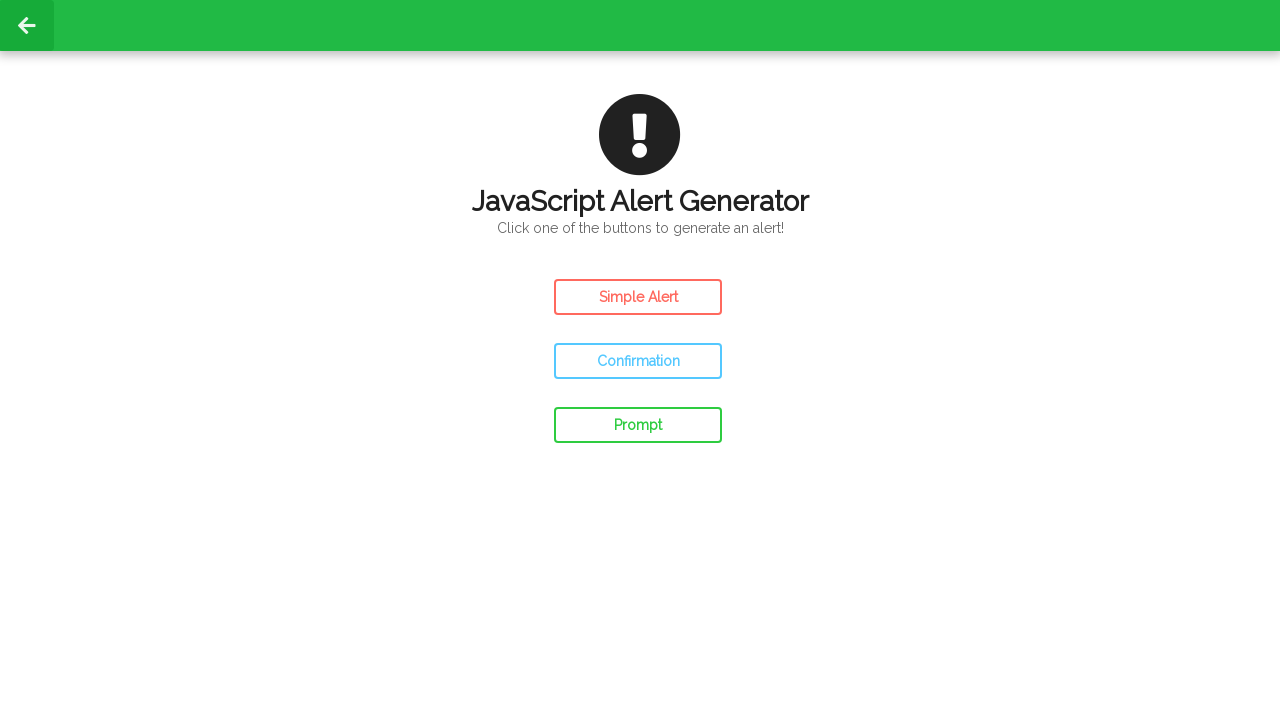

Clicked prompt button to trigger JavaScript prompt alert at (638, 425) on #prompt
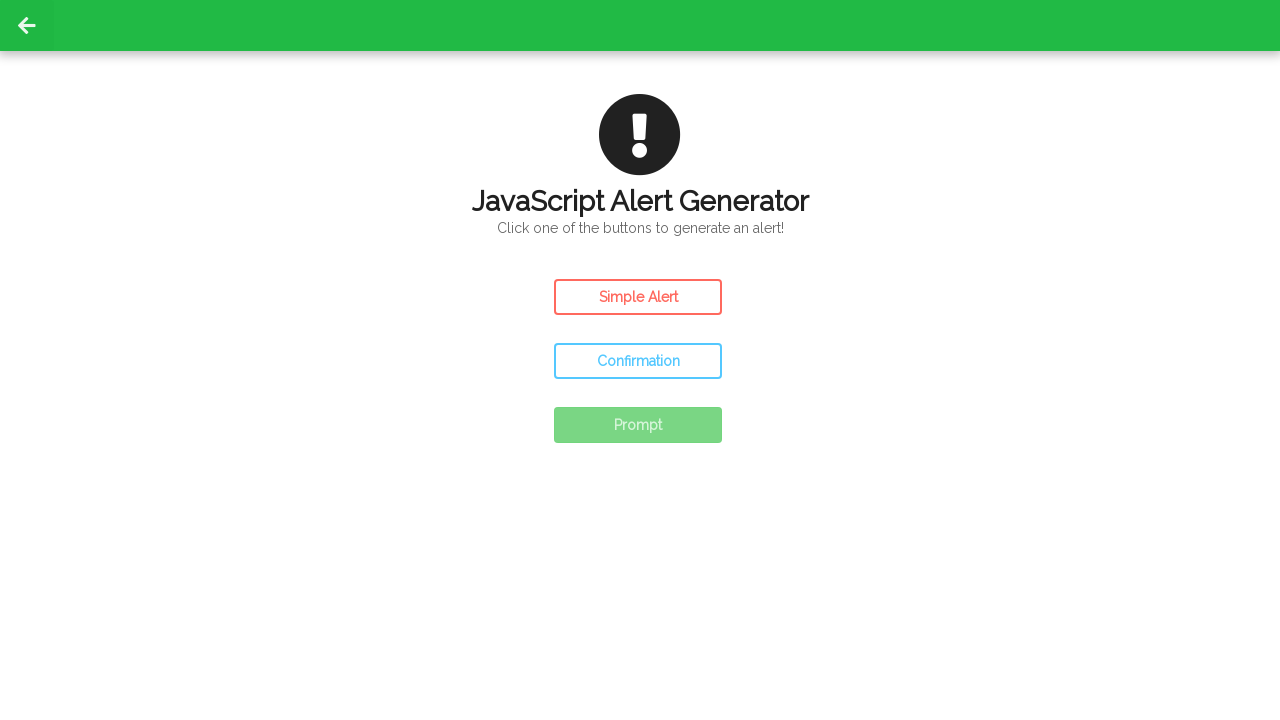

Clicked prompt button again with dialog handler set up at (638, 425) on #prompt
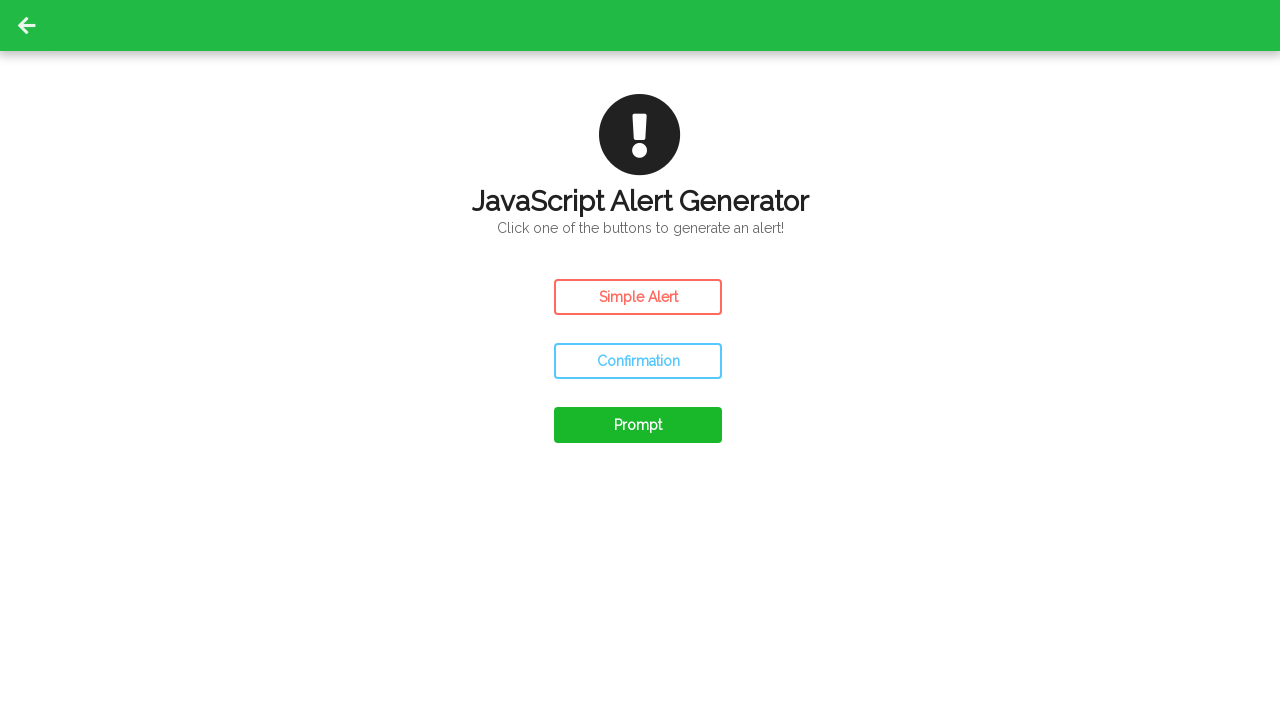

Accepted prompt alert with text 'Awesome!'
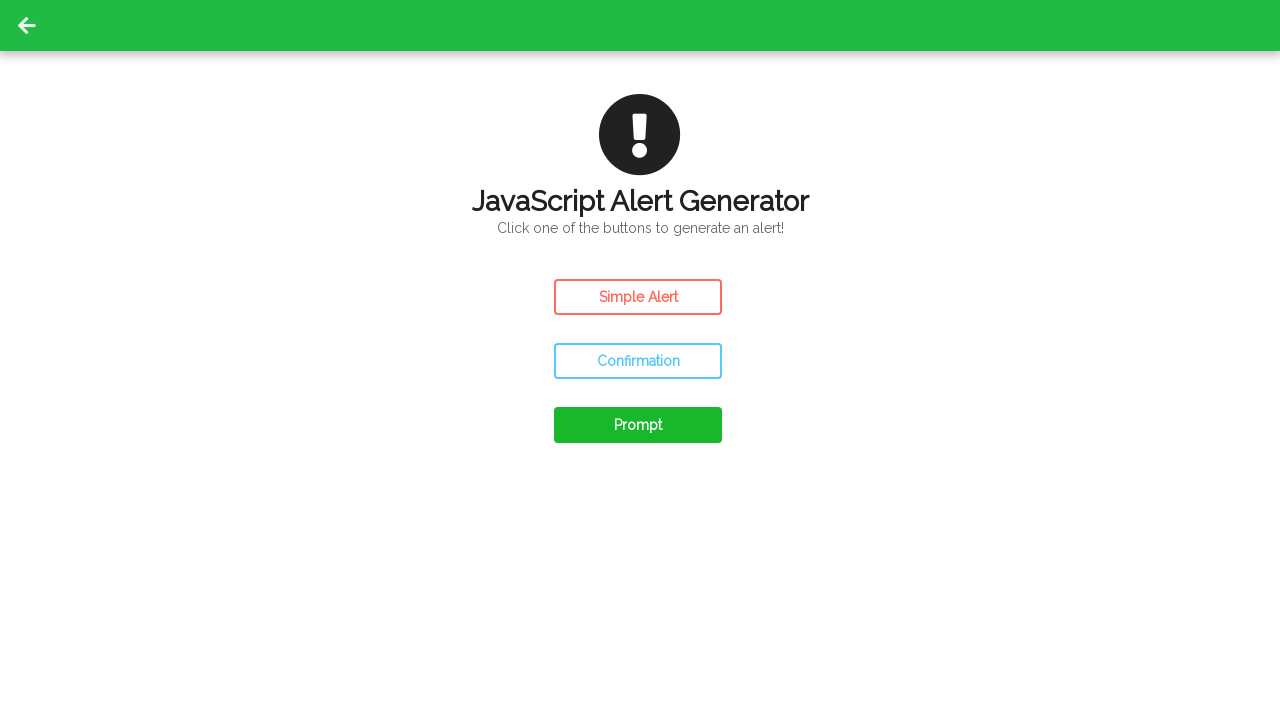

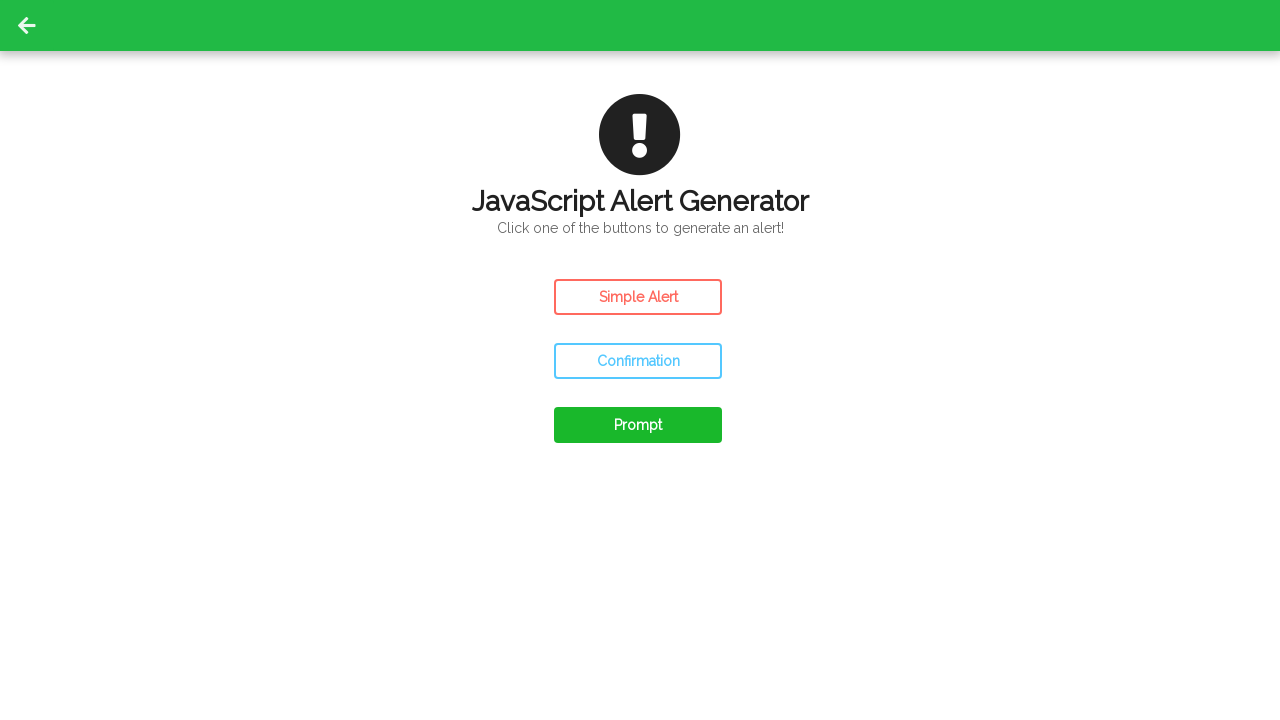